Tests a signup/contact form by filling in first name, last name, and email fields, pressing Enter after each field to submit or advance.

Starting URL: http://secure-retreat-92358.herokuapp.com/

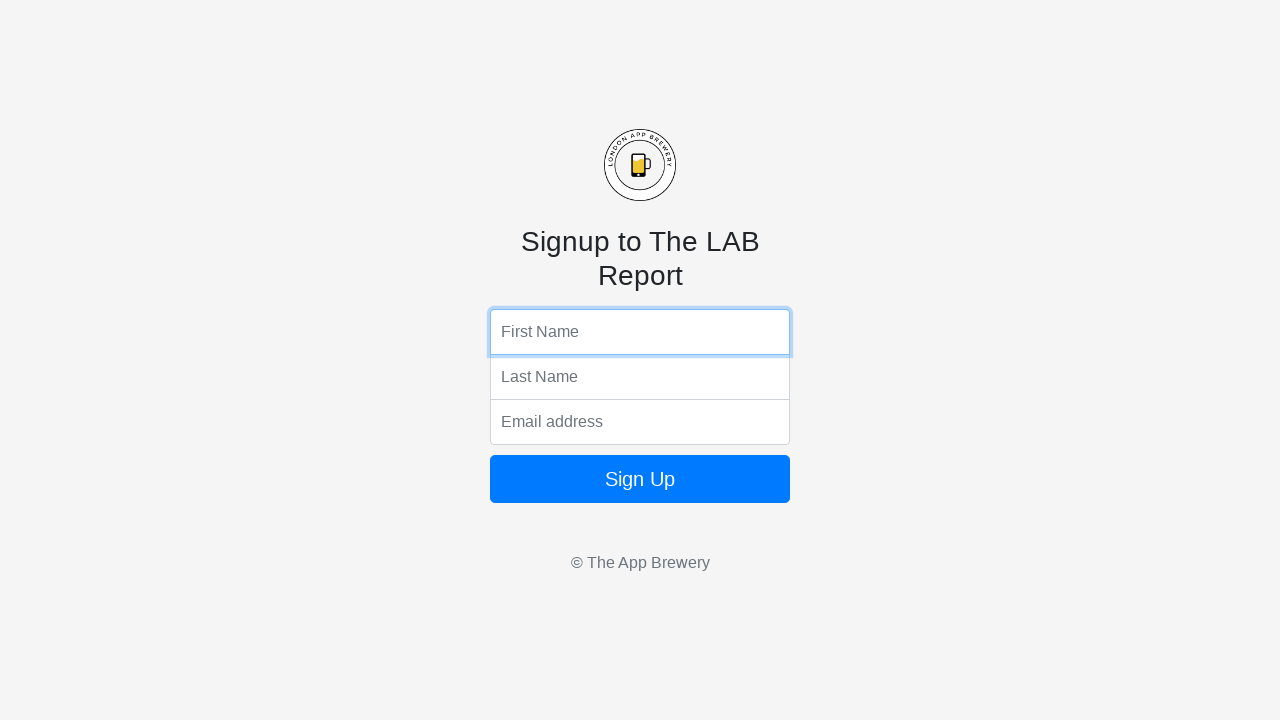

Filled first name field with 'Marcus' on input[name='fName']
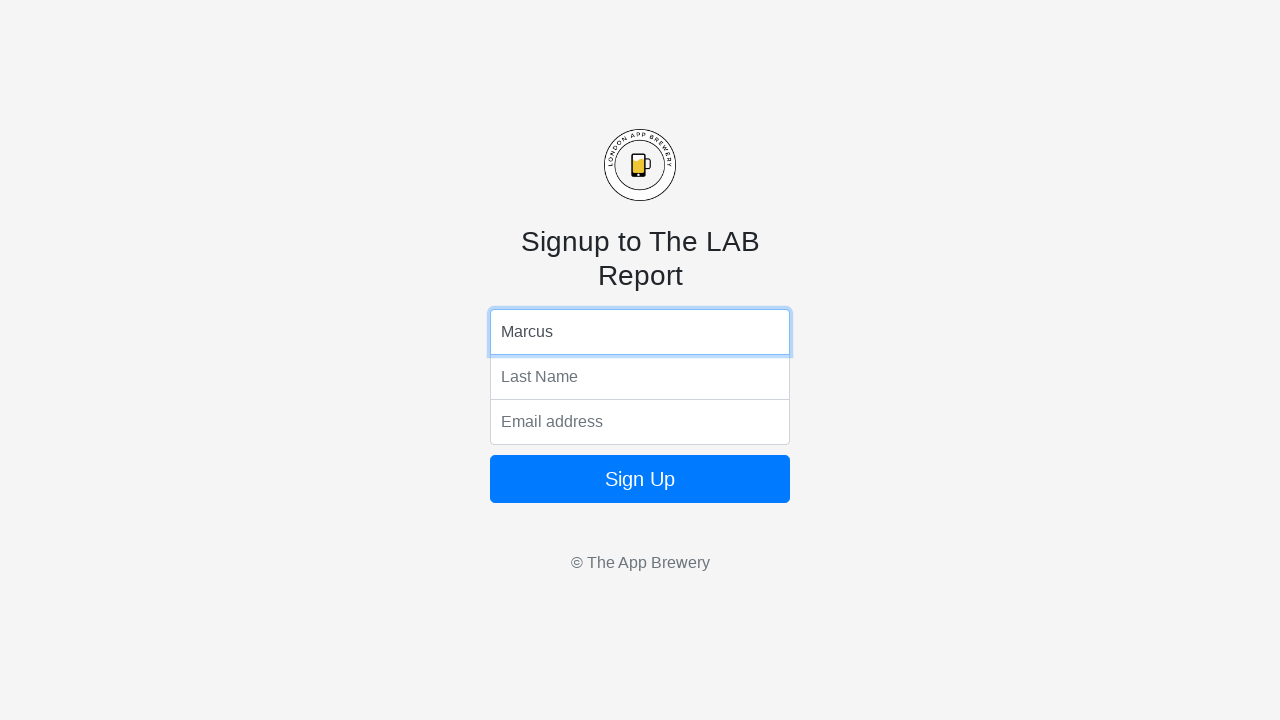

Pressed Enter on first name field on input[name='fName']
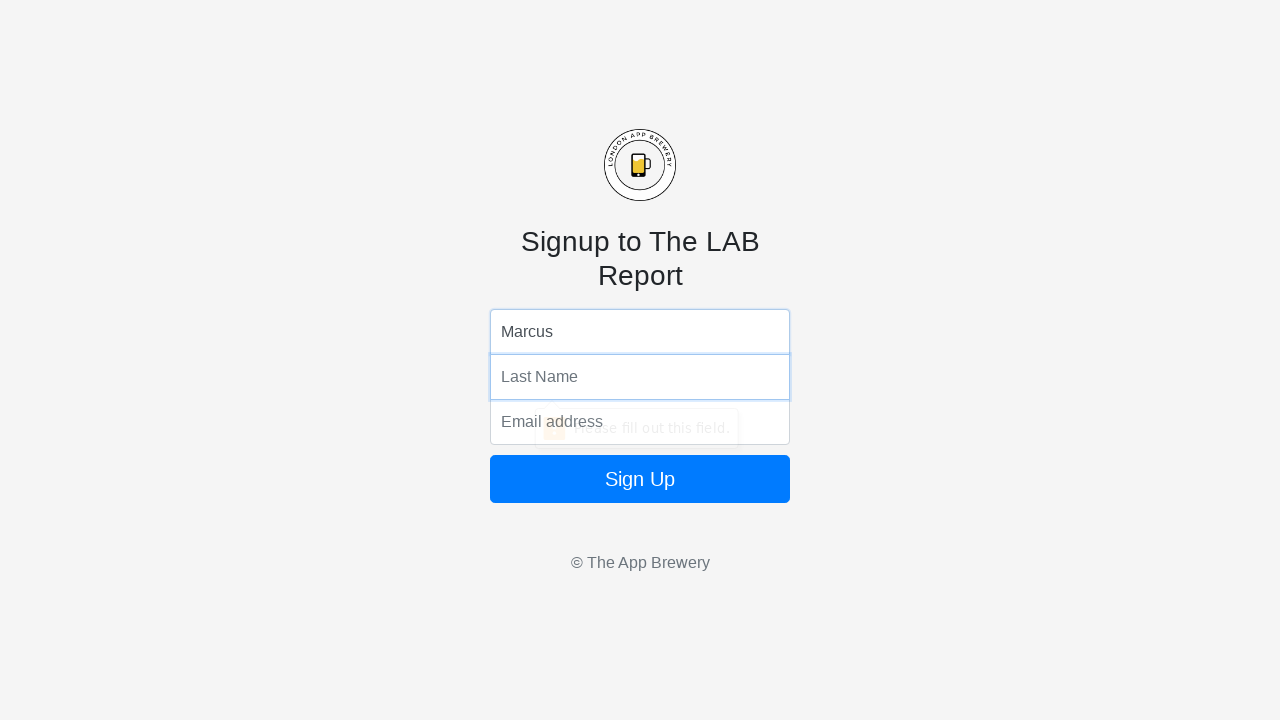

Filled last name field with 'Reynolds' on input[name='lName']
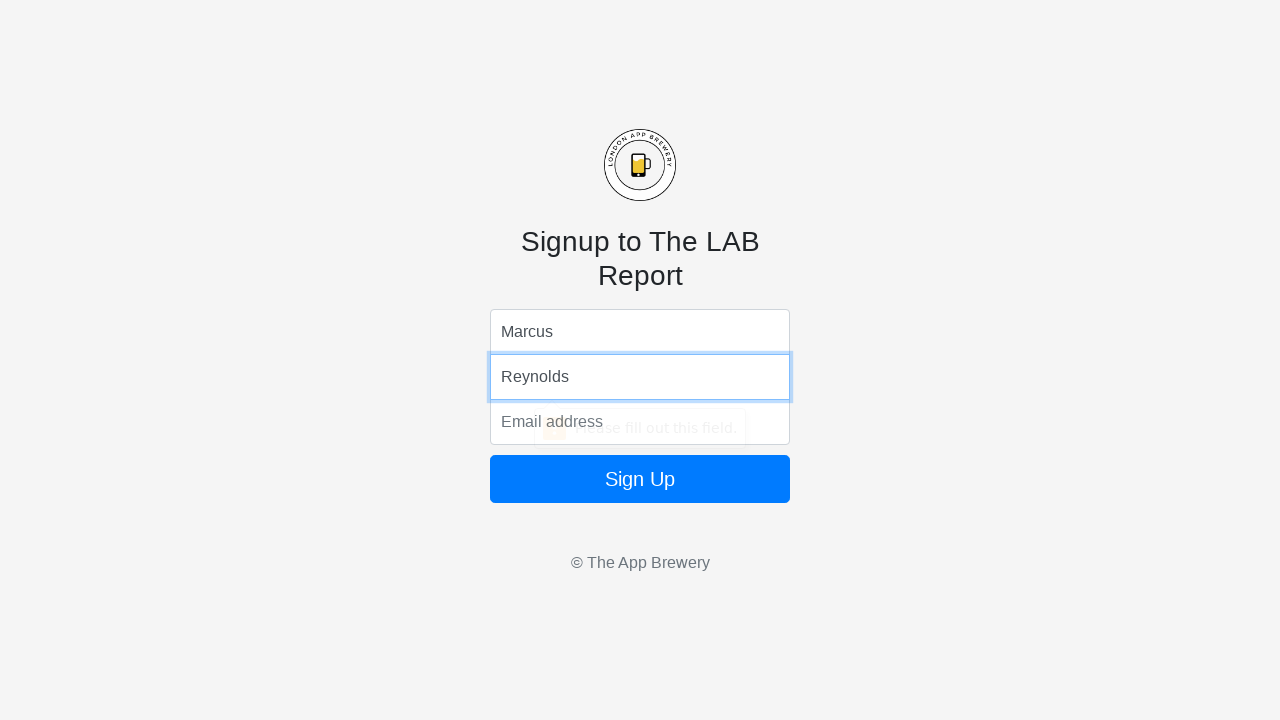

Pressed Enter on last name field on input[name='lName']
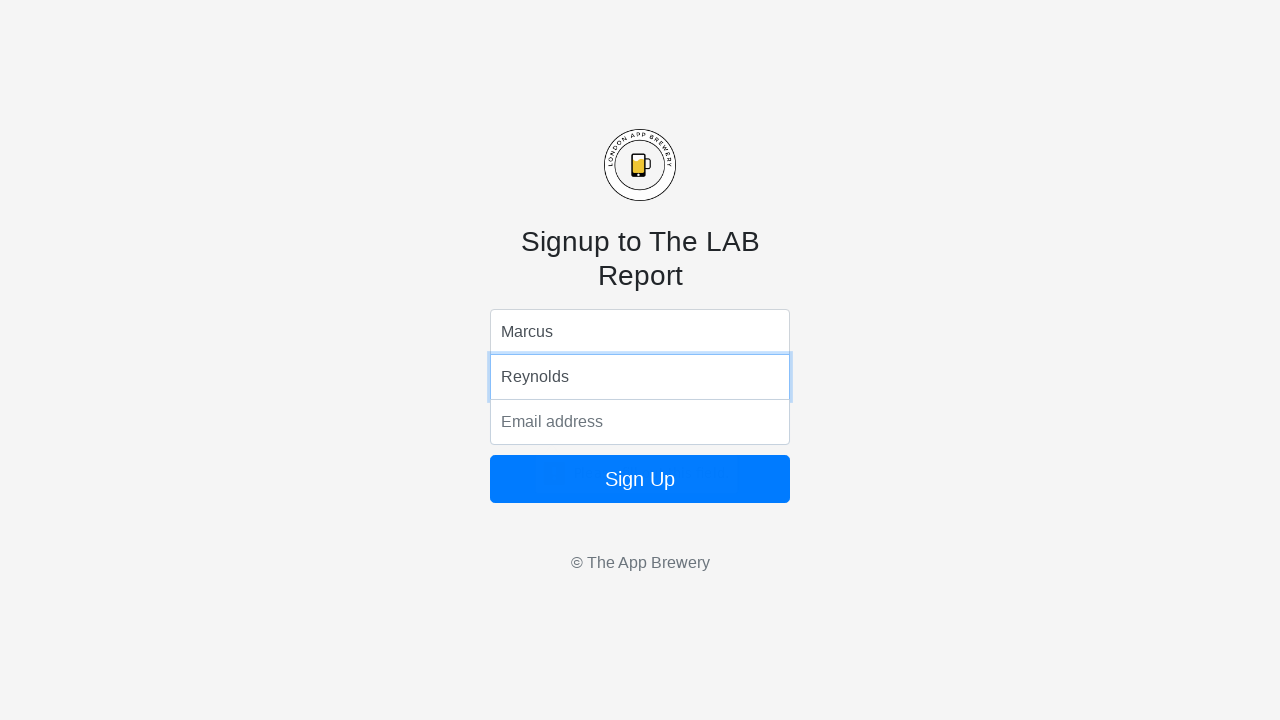

Filled email field with 'marcus.reynolds@example.com' on input[name='email']
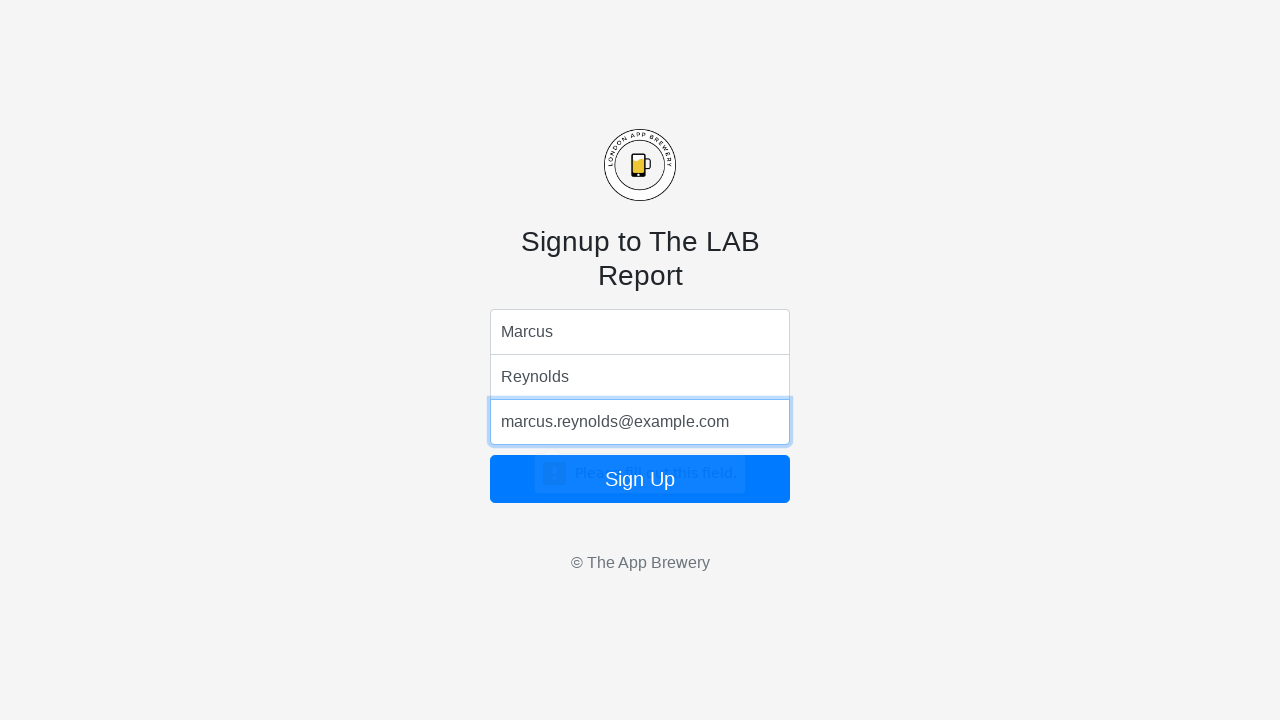

Pressed Enter on email field to submit form on input[name='email']
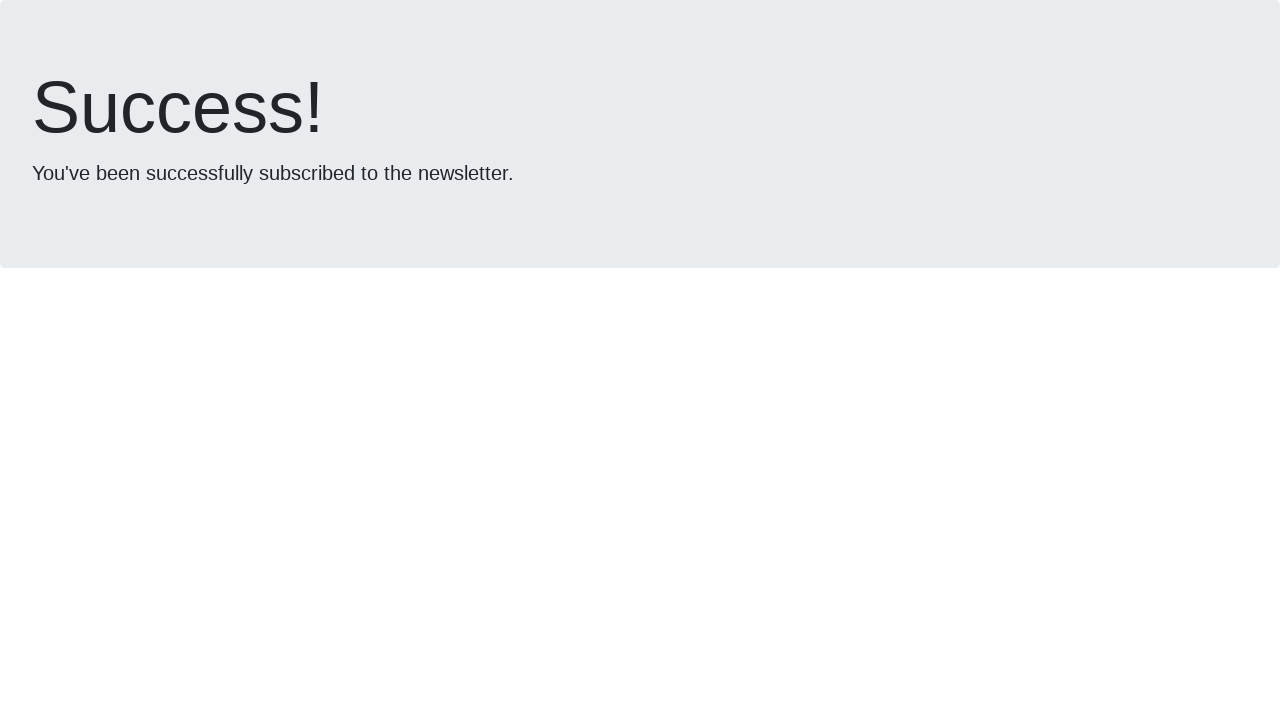

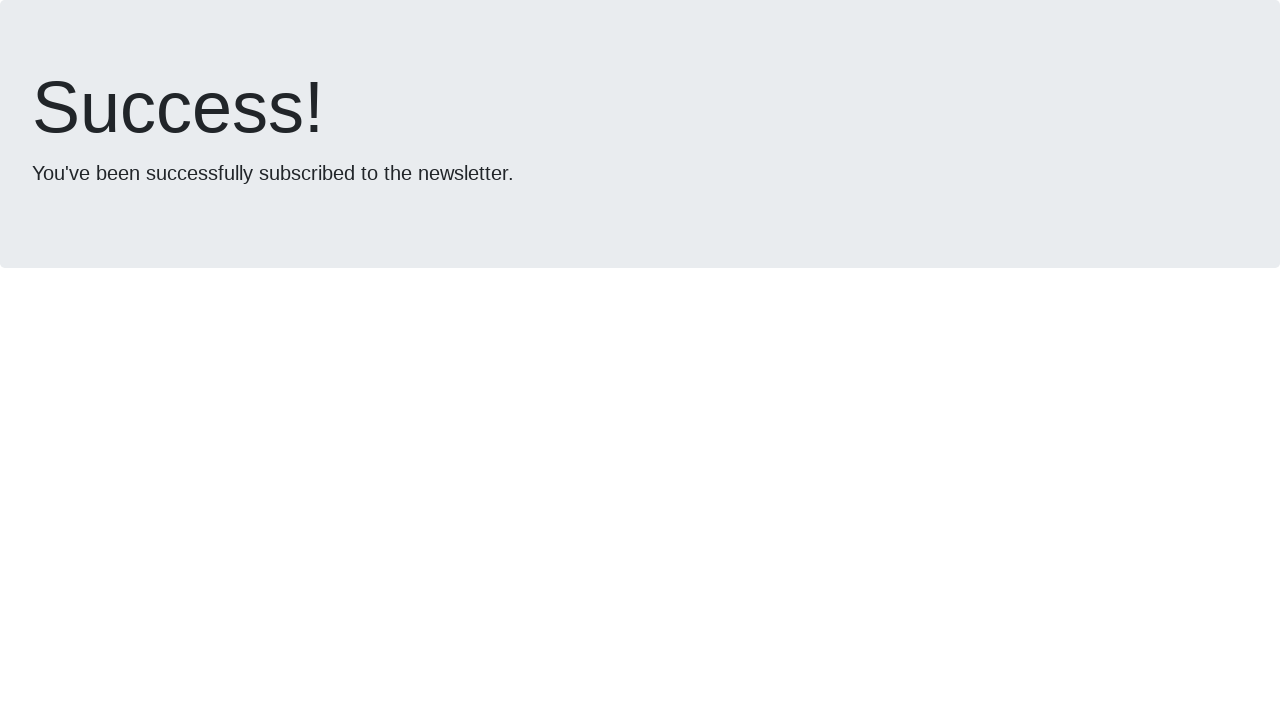